Tests news navigation by clicking a news category and verifying article page loads

Starting URL: https://www.accuweather.com/

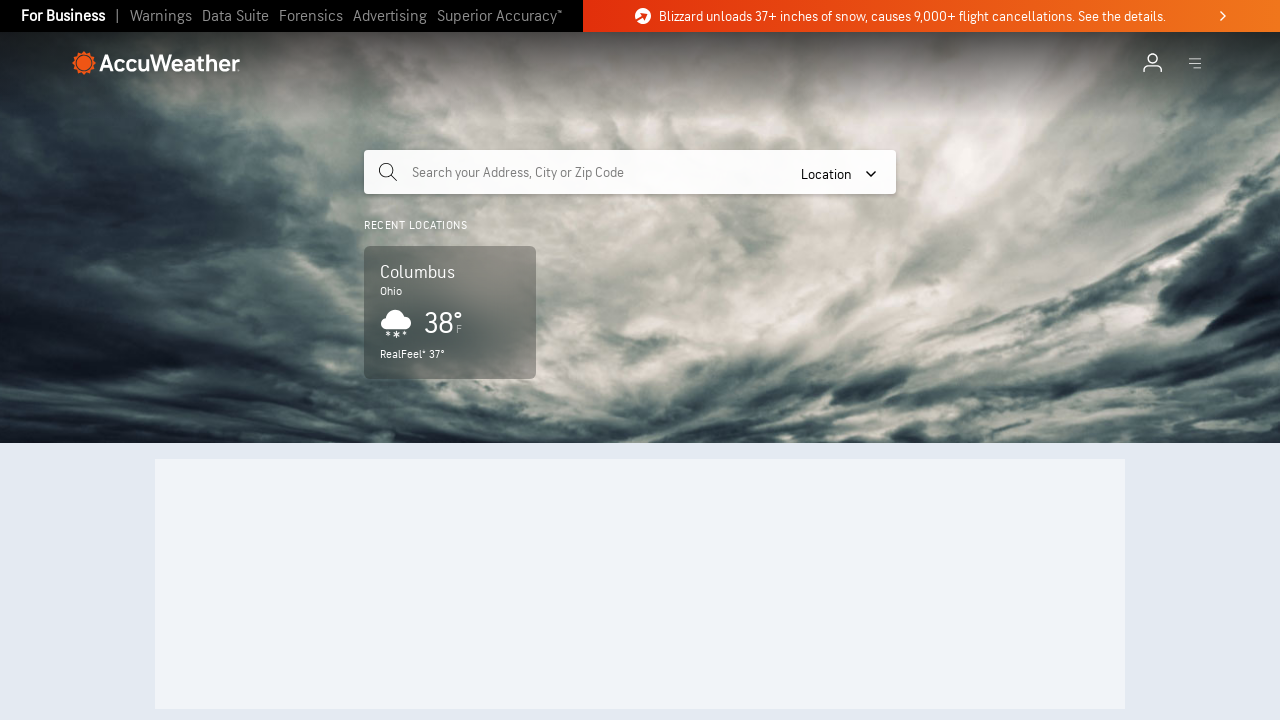

Clicked news category link at (928, 360) on .right-rail-article__category
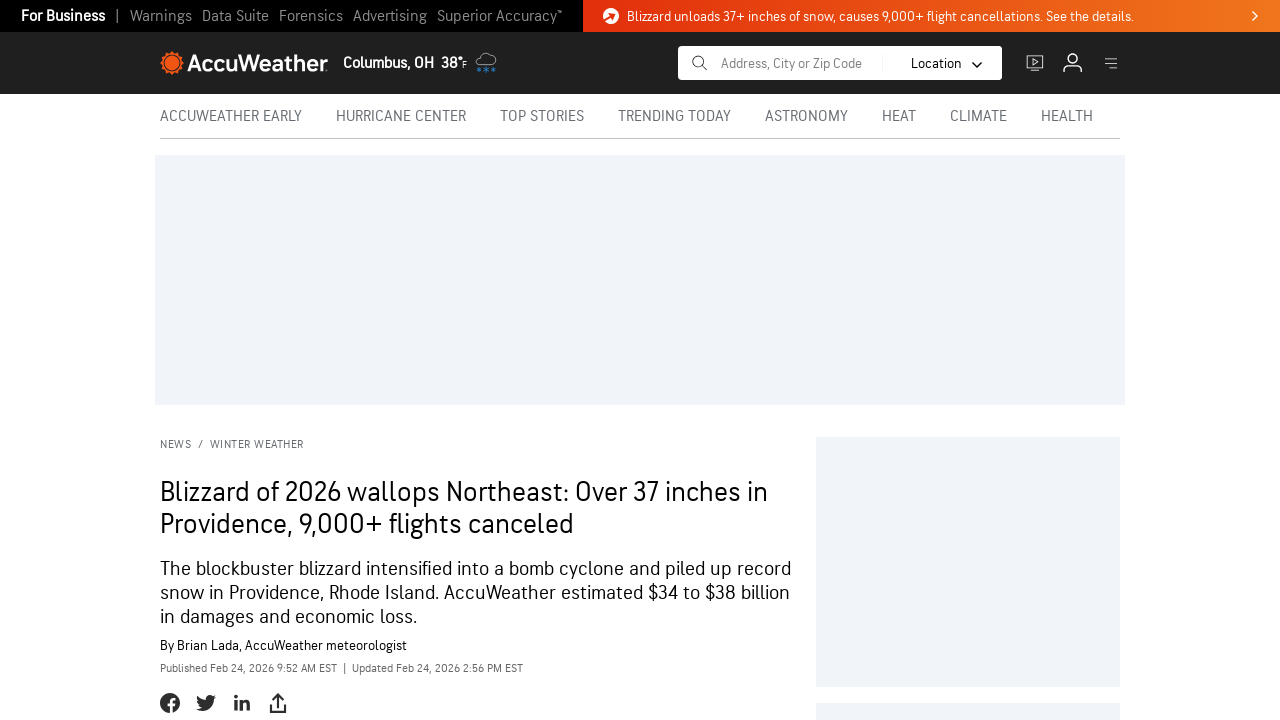

Article page loaded and article element is visible
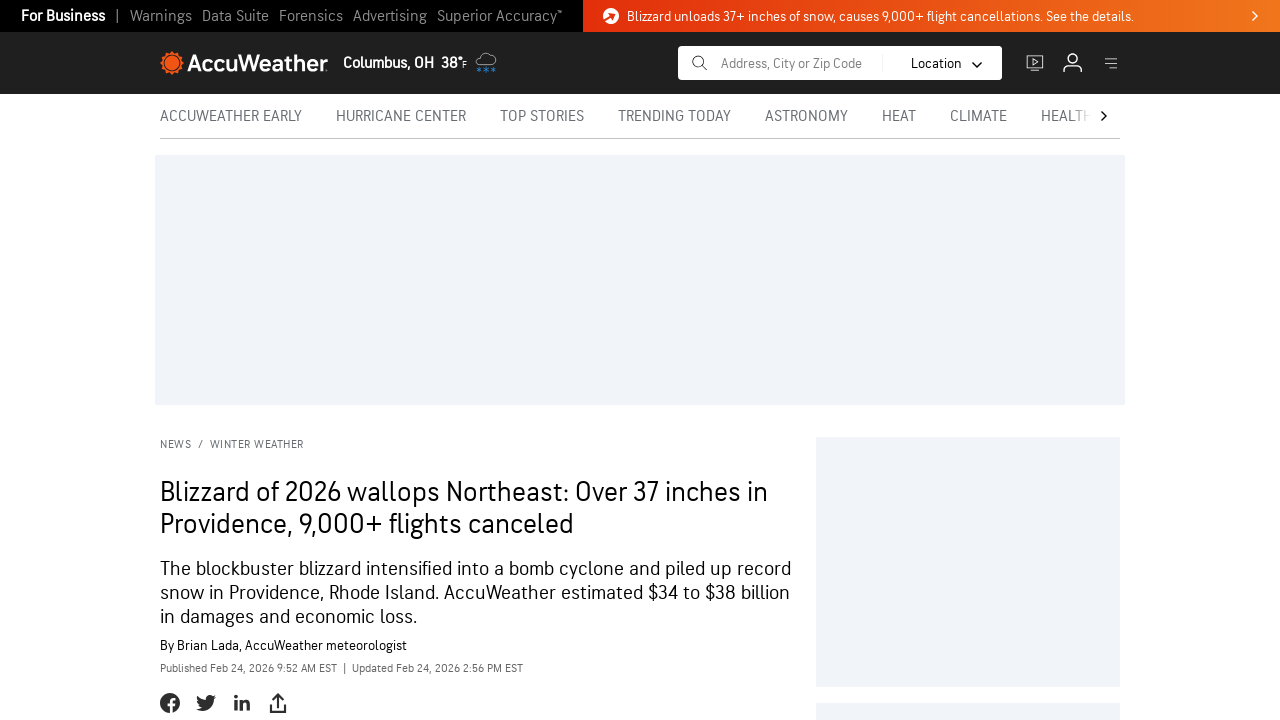

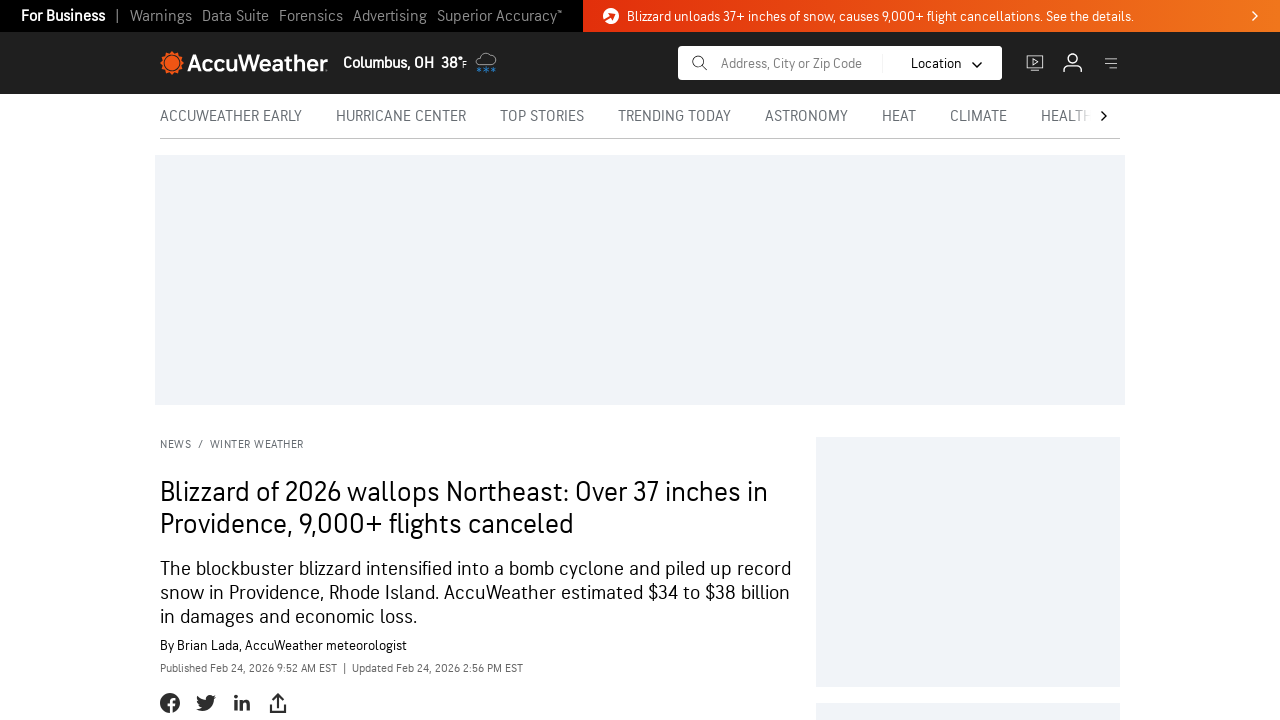